Tests the product search functionality on Automation Exercise website by locating the search box using class name and entering a search term

Starting URL: https://www.automationexercise.com/products

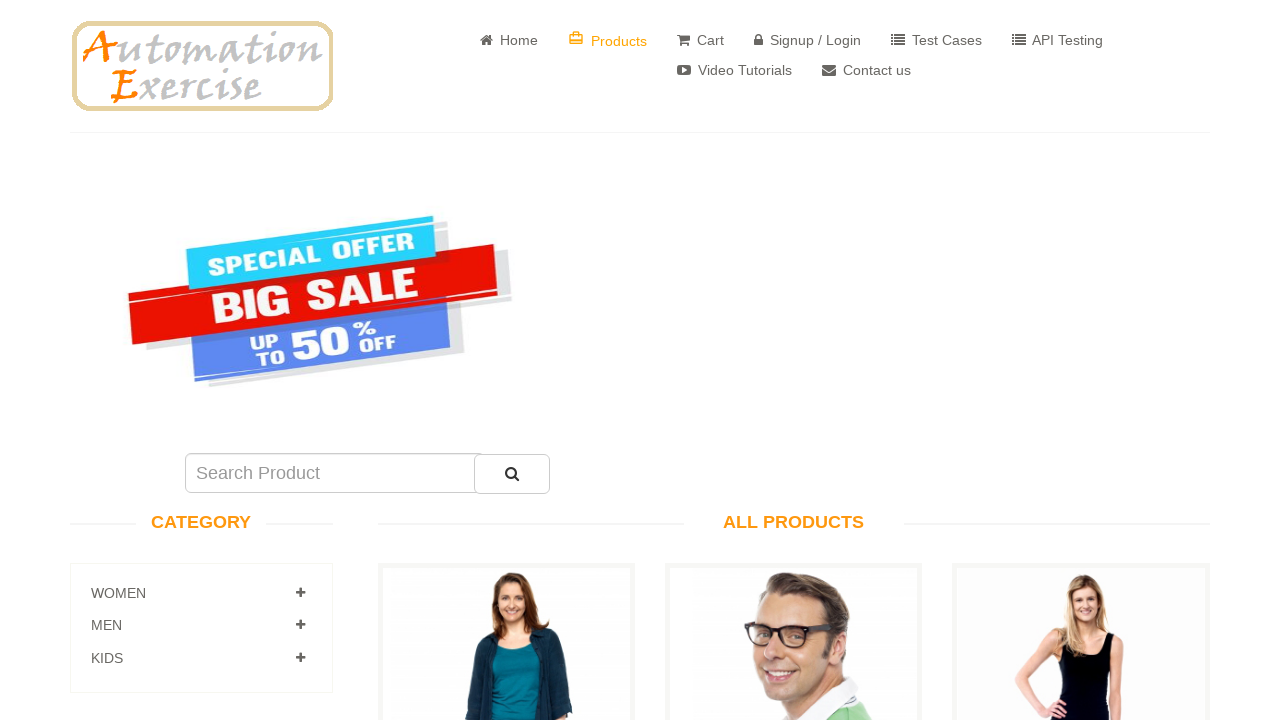

Search box with class 'input-lg' is now visible
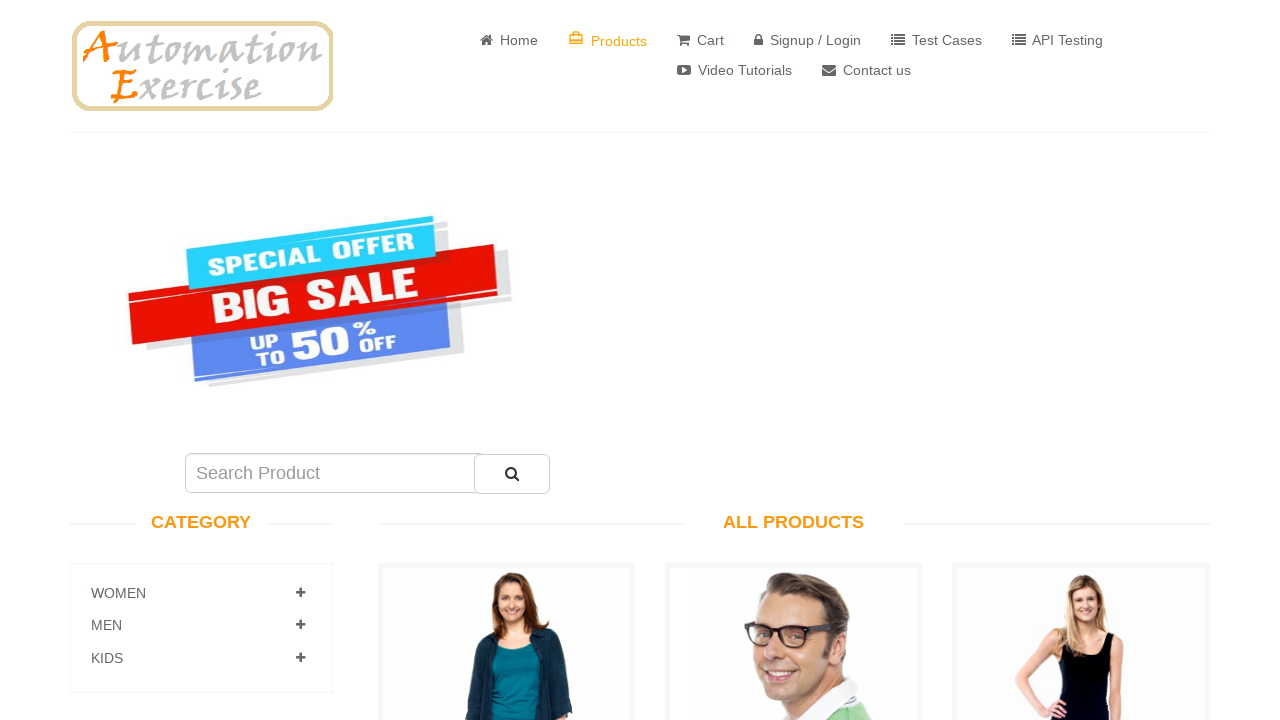

Entered 'Sweater' into the search box on input.input-lg
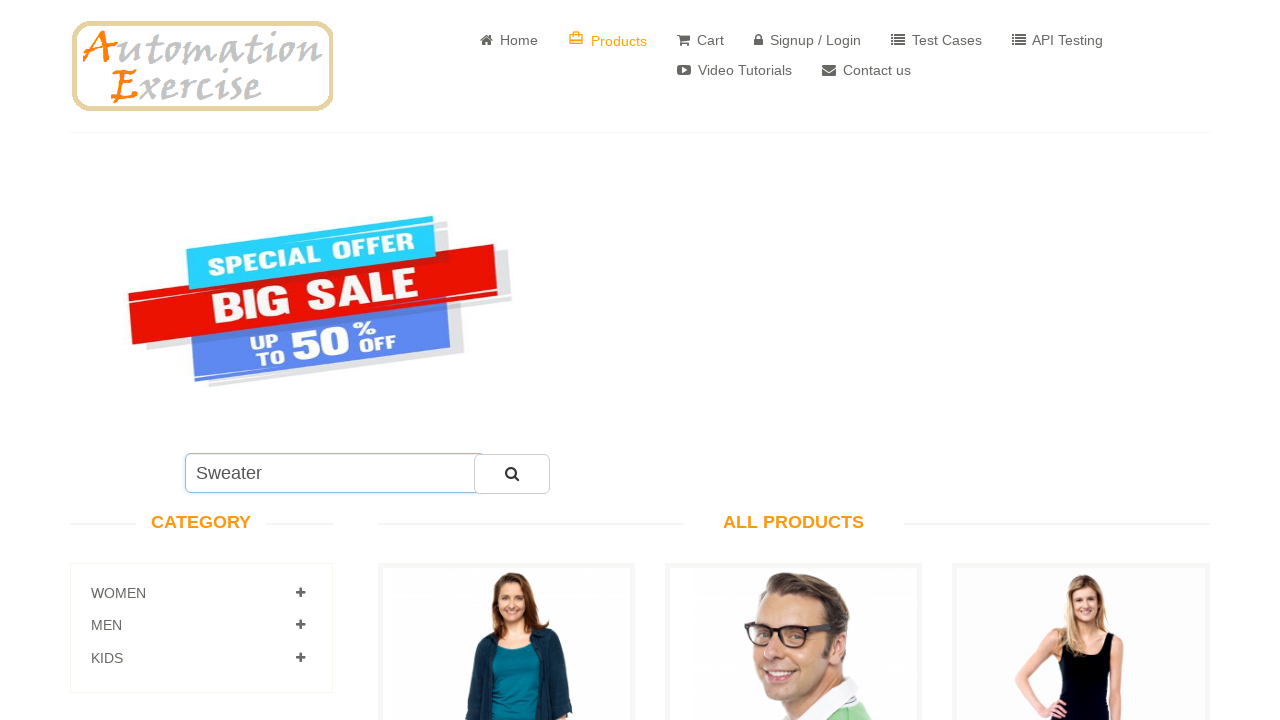

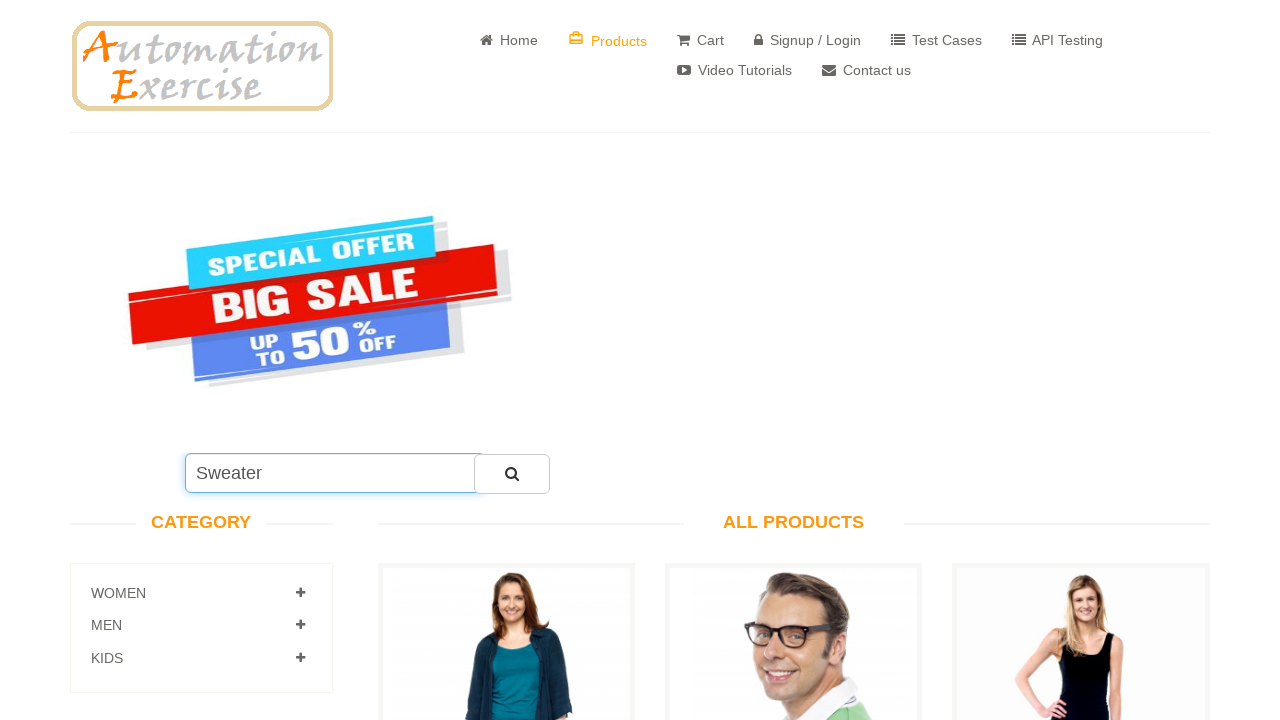